Tests radio button selection on a form by checking default selection state and clicking radio buttons for Milk and Water options

Starting URL: https://echoecho.com/htmlforms10.htm

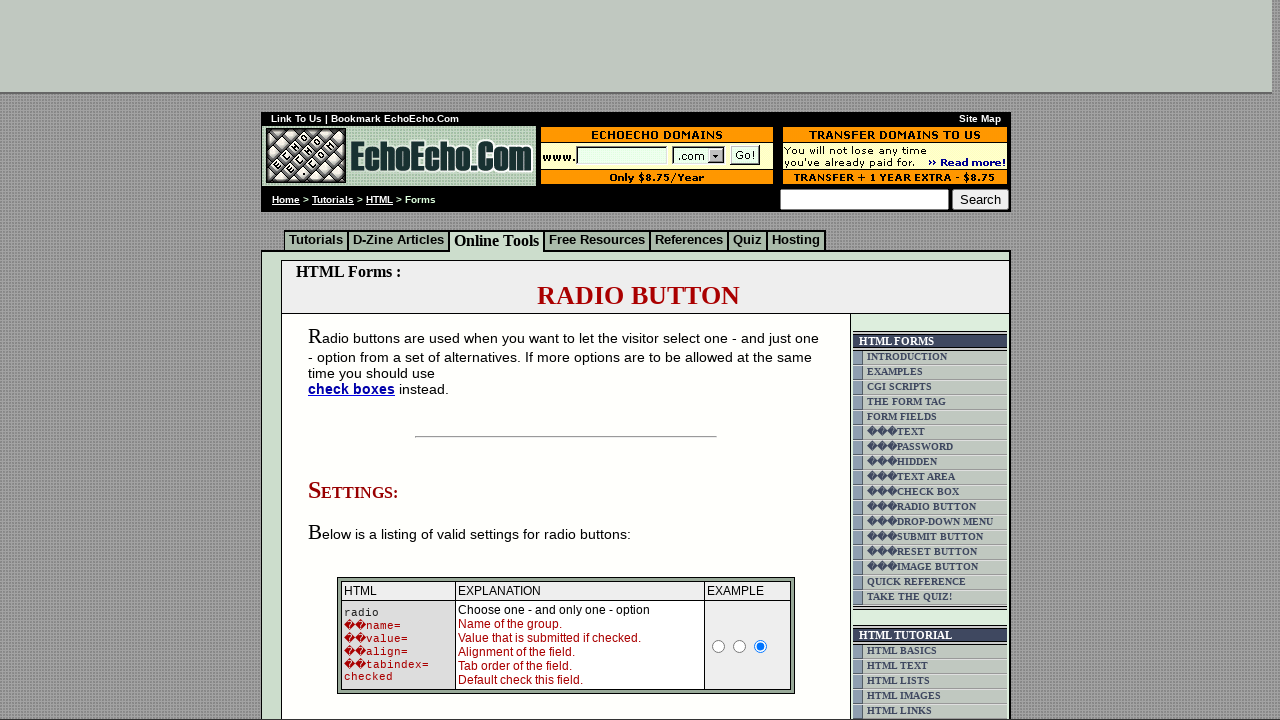

Located Milk radio button
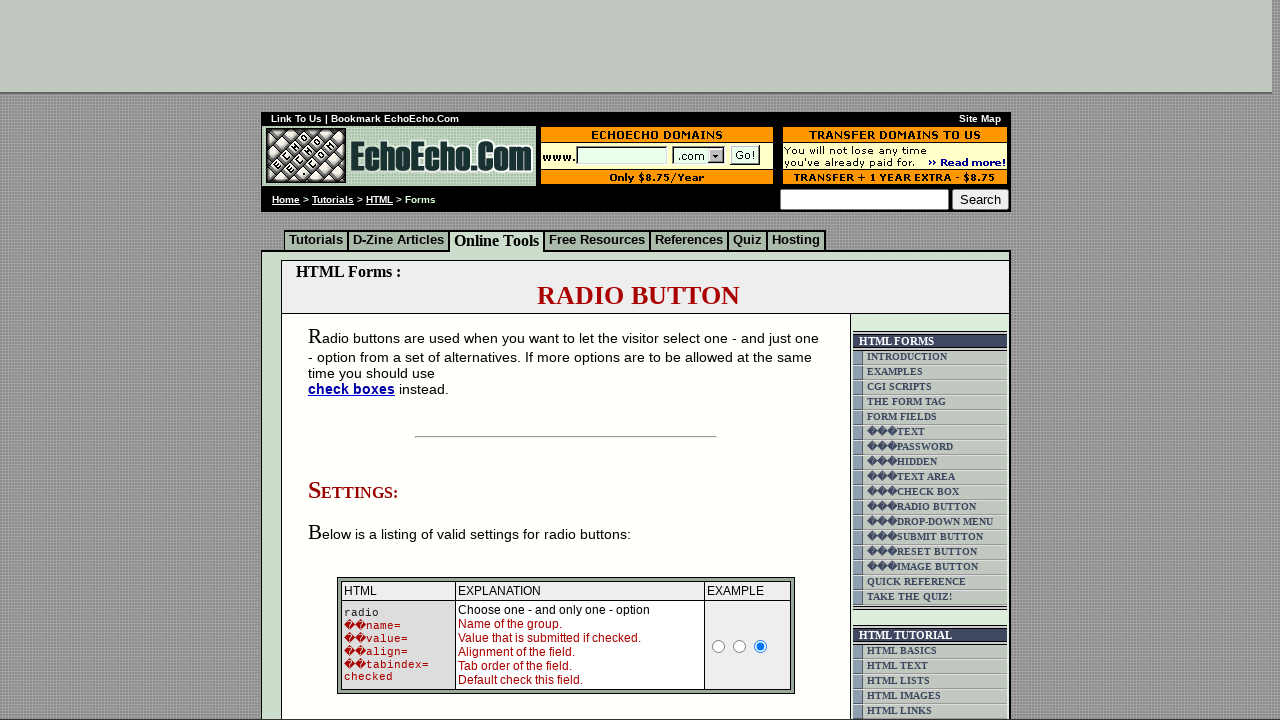

Checked if Milk radio button is selected
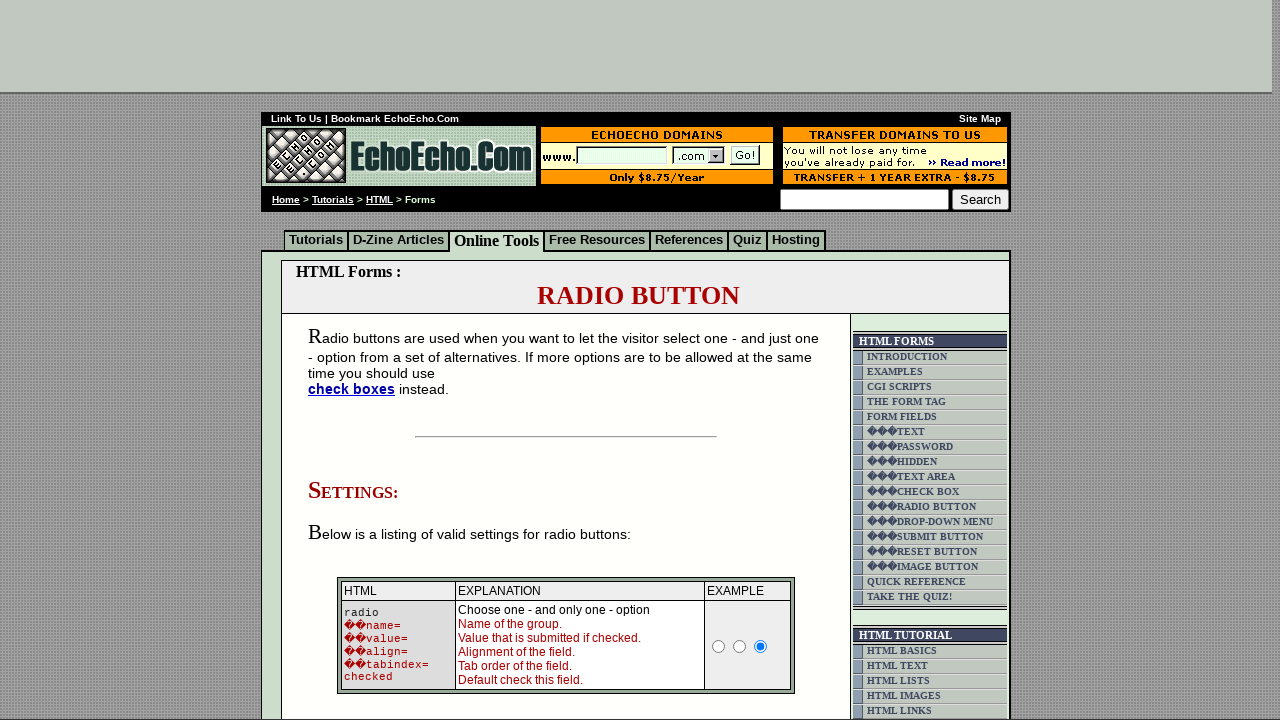

Clicked Milk radio button to select it at (356, 360) on xpath=//*[@value='Milk']
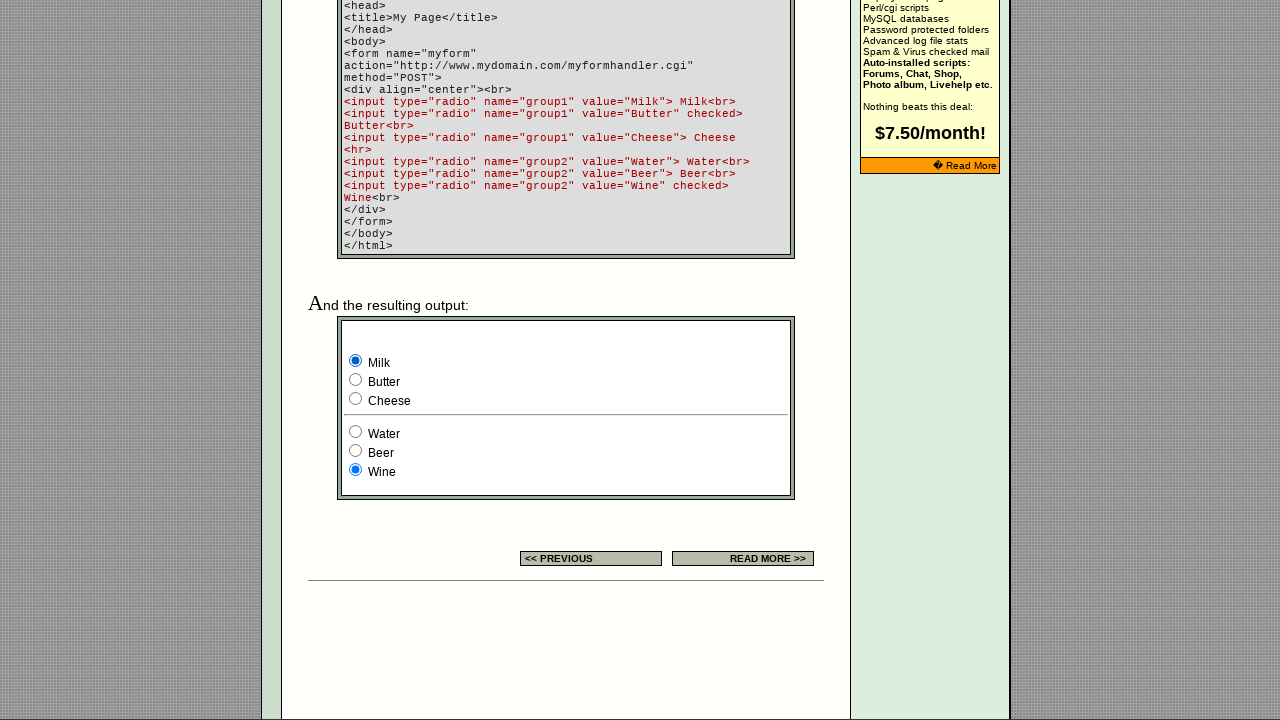

Located Water radio button
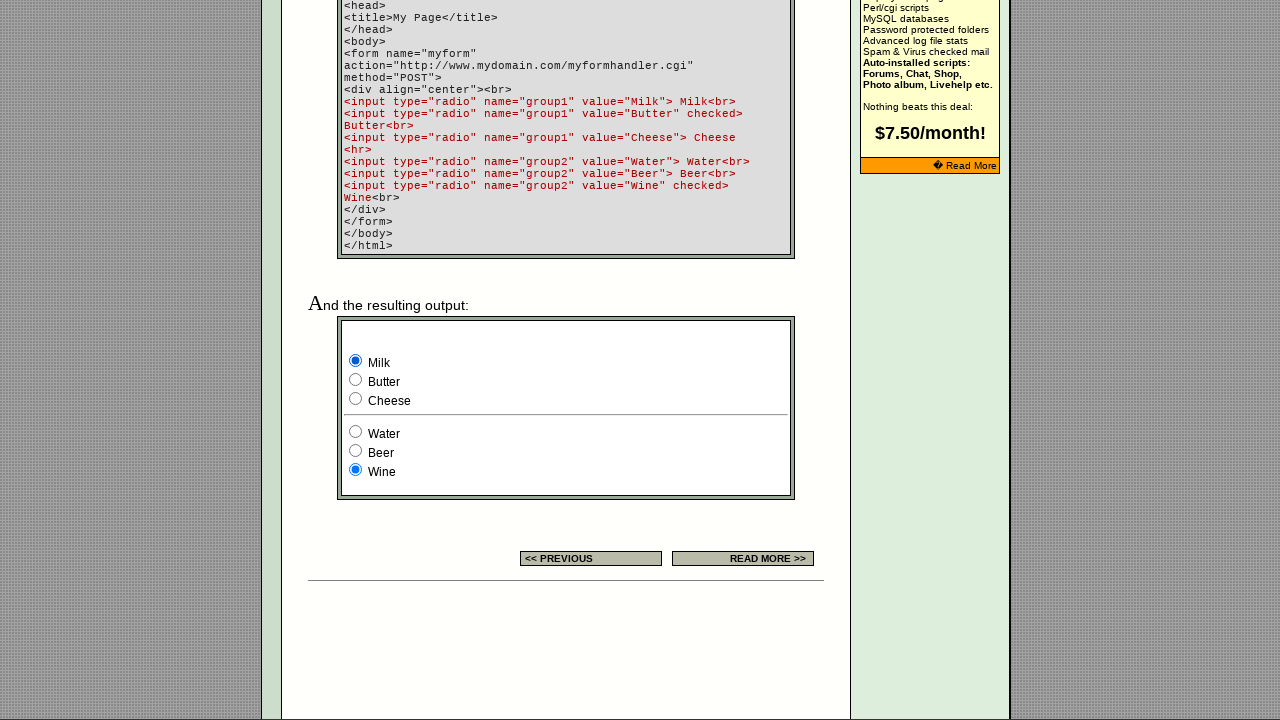

Checked if Water radio button is selected
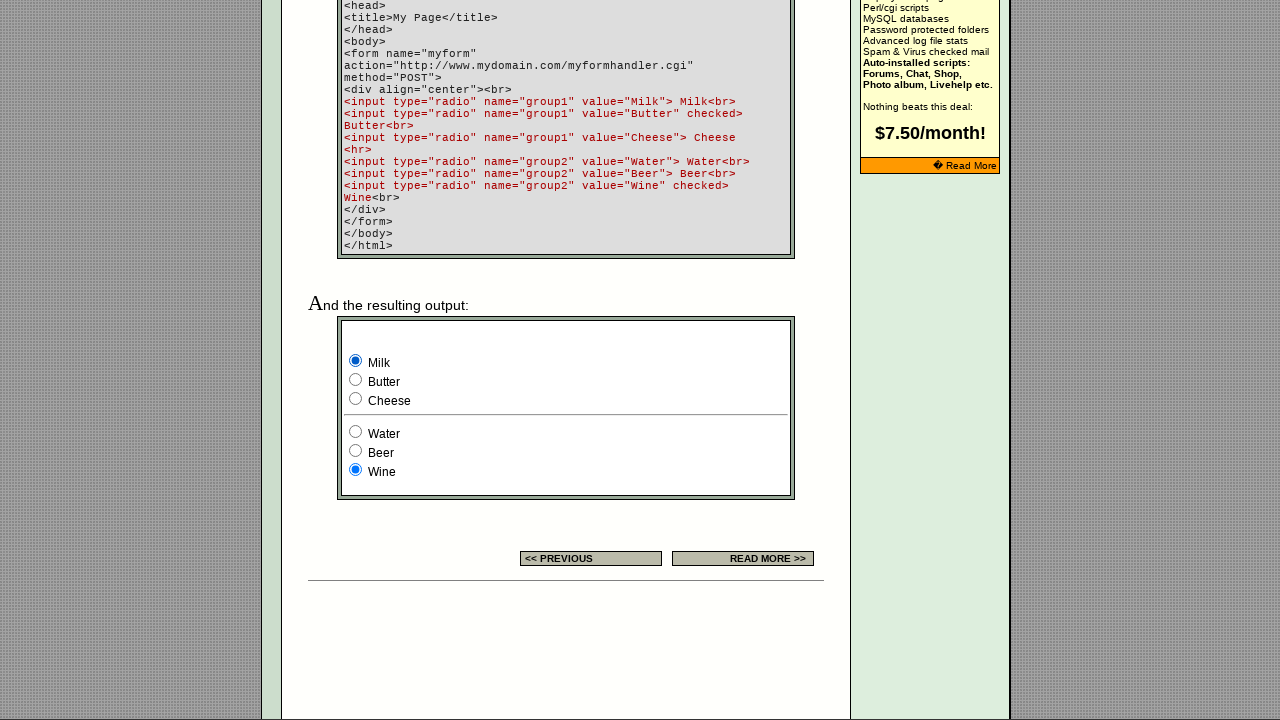

Clicked Water radio button to select it at (356, 432) on xpath=//*[@value='Water']
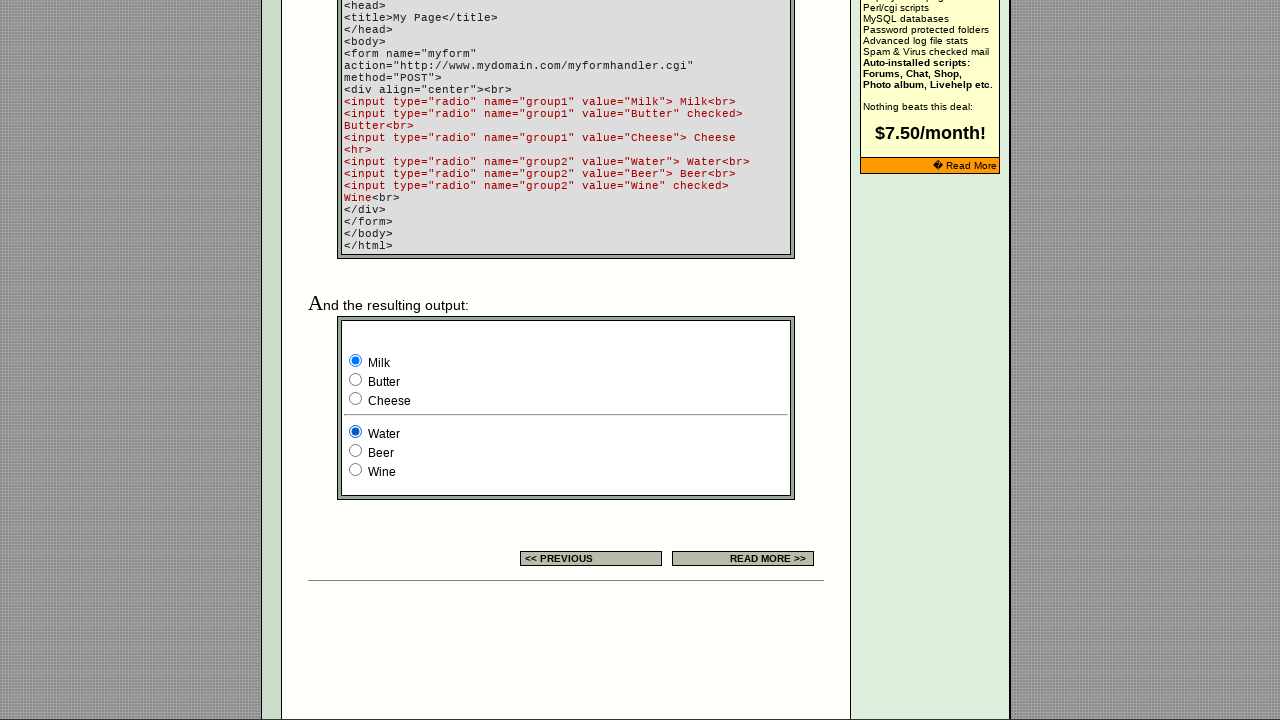

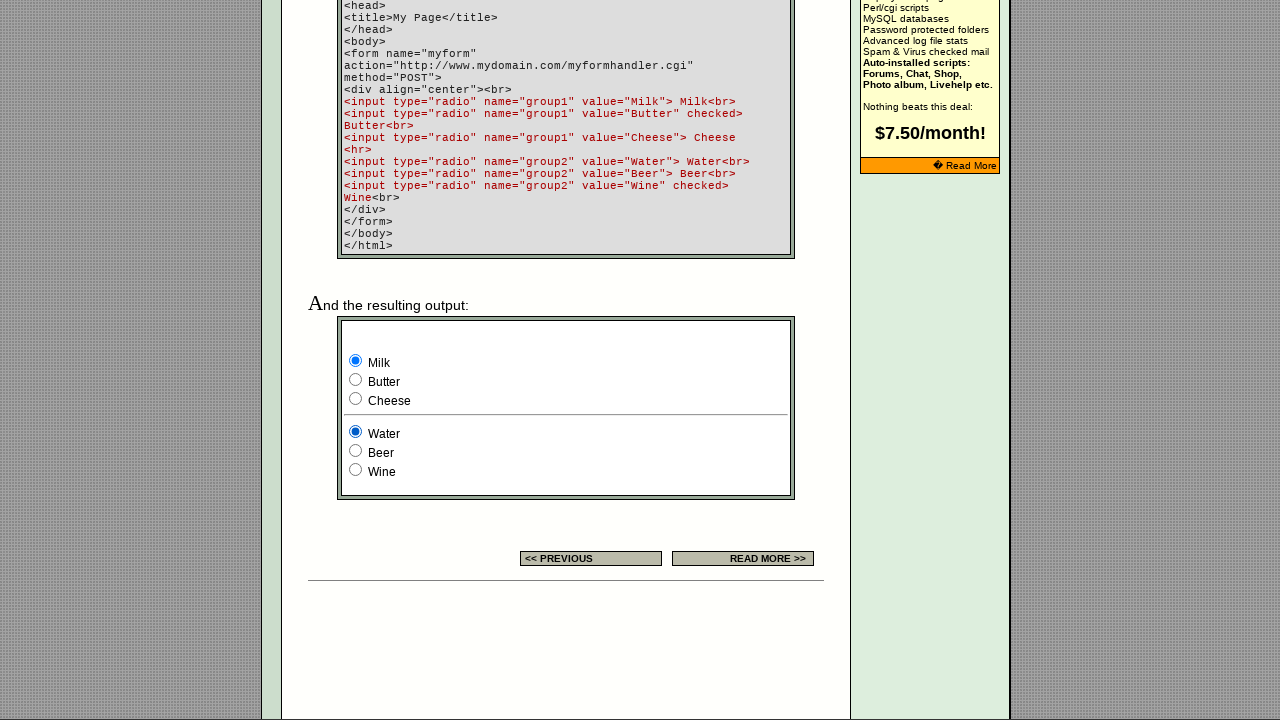